Verifies that the page title is "Your Store"

Starting URL: https://naveenautomationlabs.com/opencart/

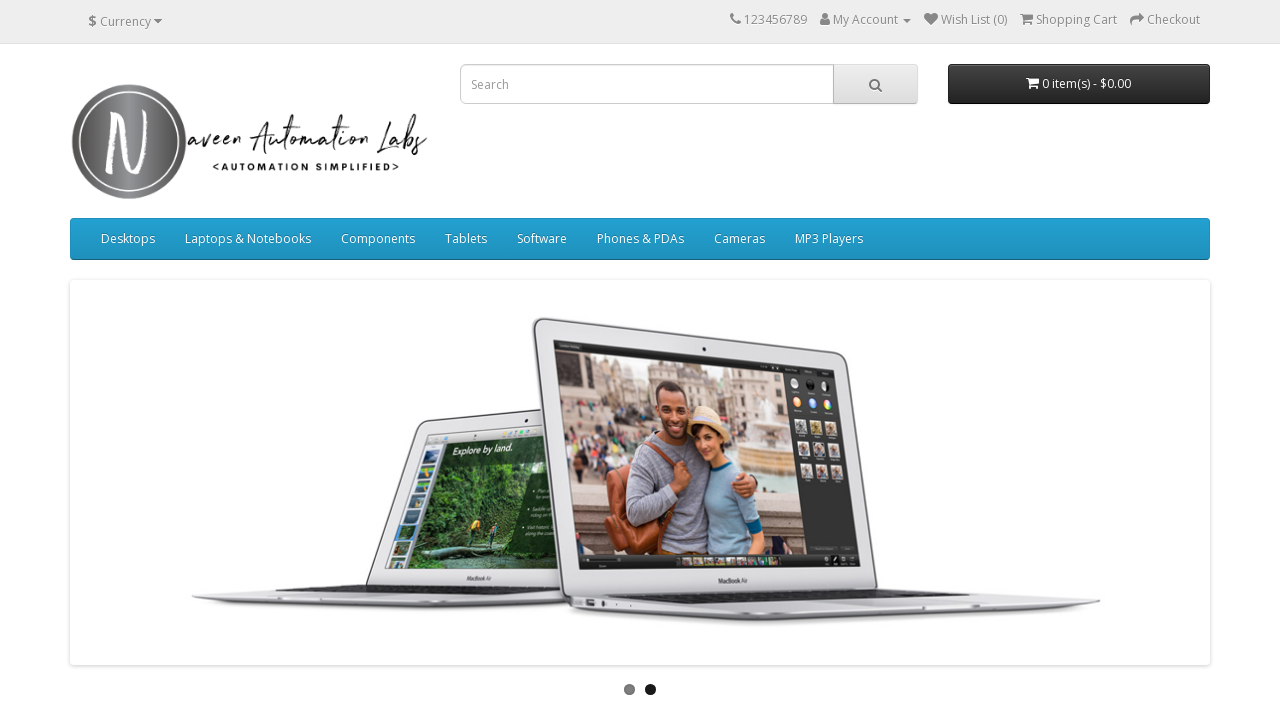

Retrieved page title
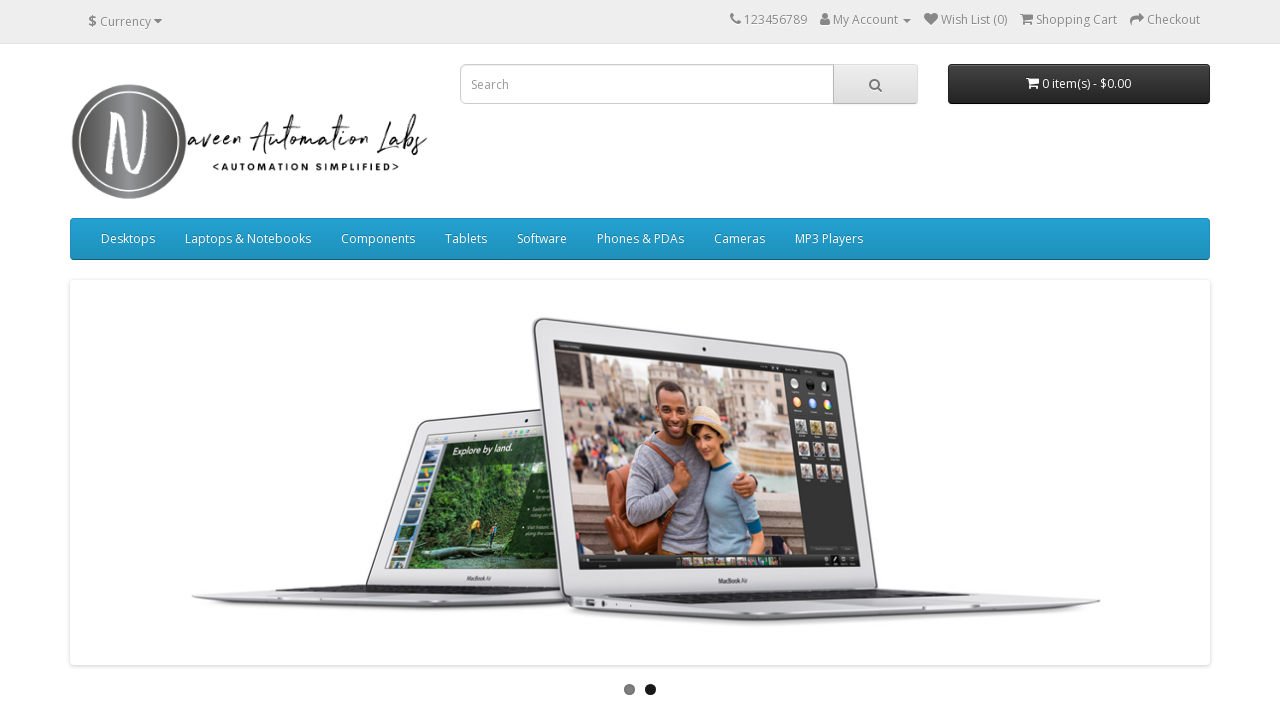

Verified page title is 'Your Store'
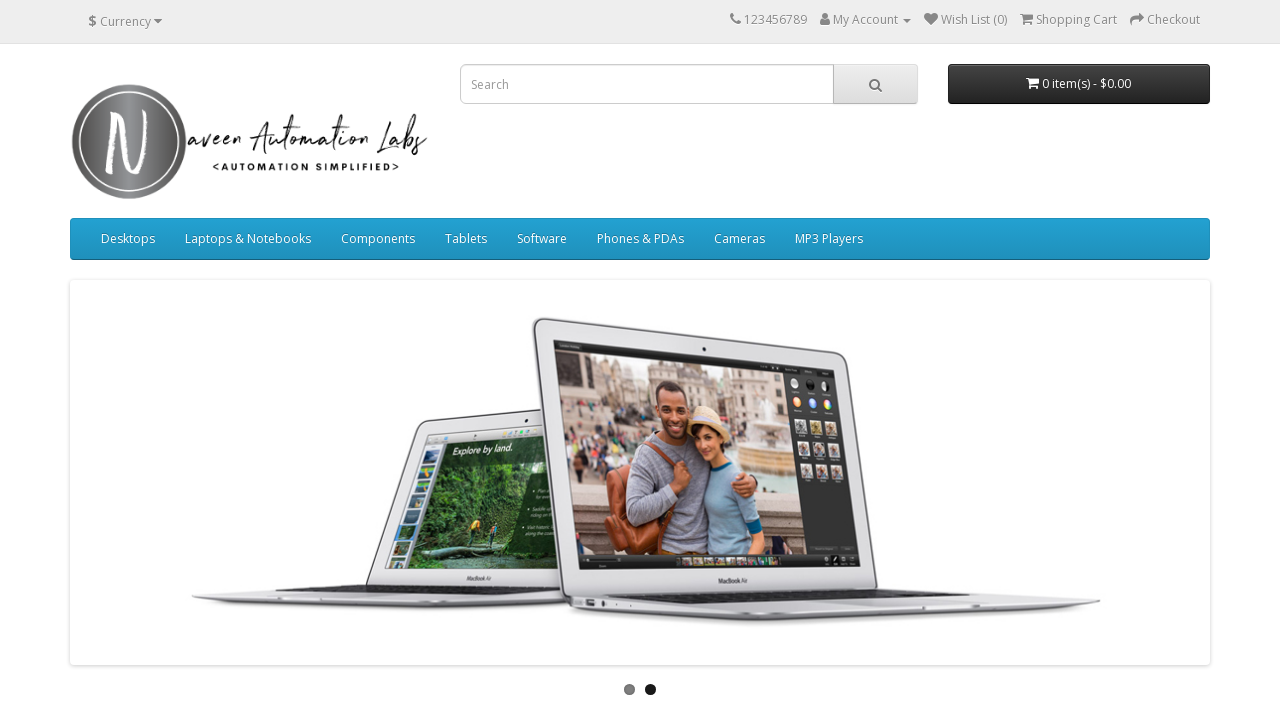

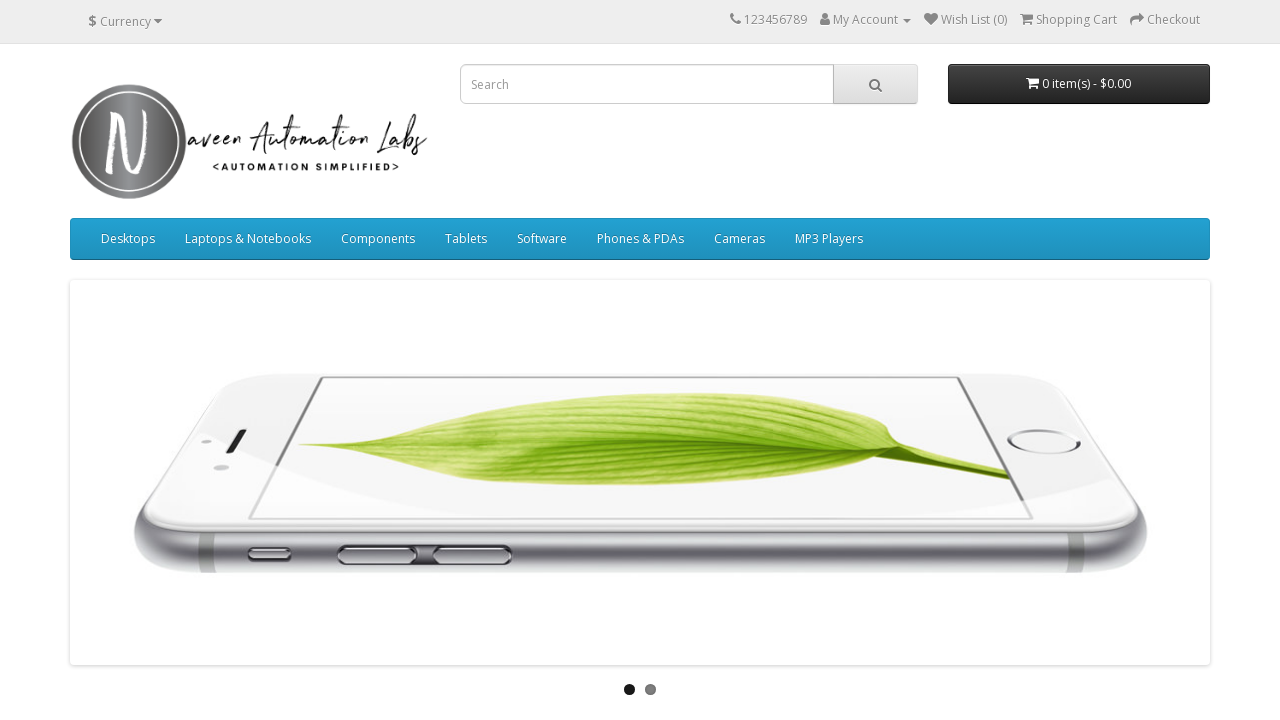